Tests getting the page title of OrangeHRM website

Starting URL: https://opensource-demo.orangehrmlive.com

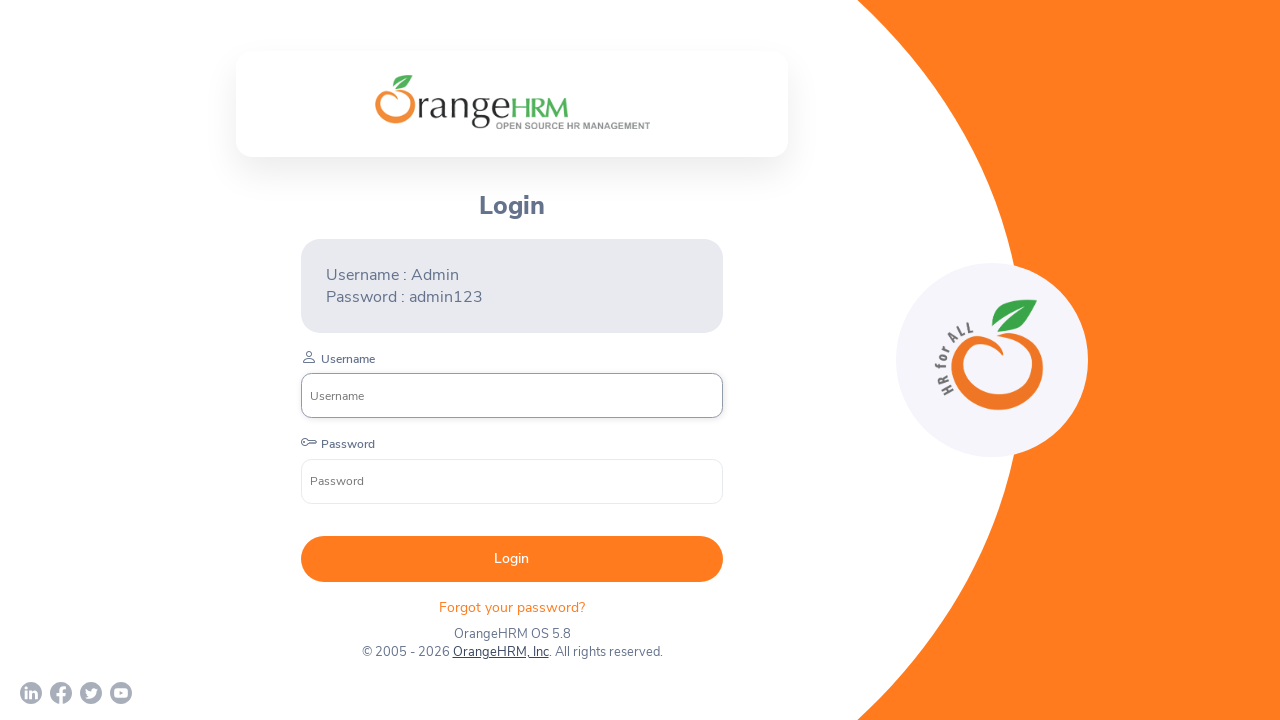

Verified page title is 'OrangeHRM'
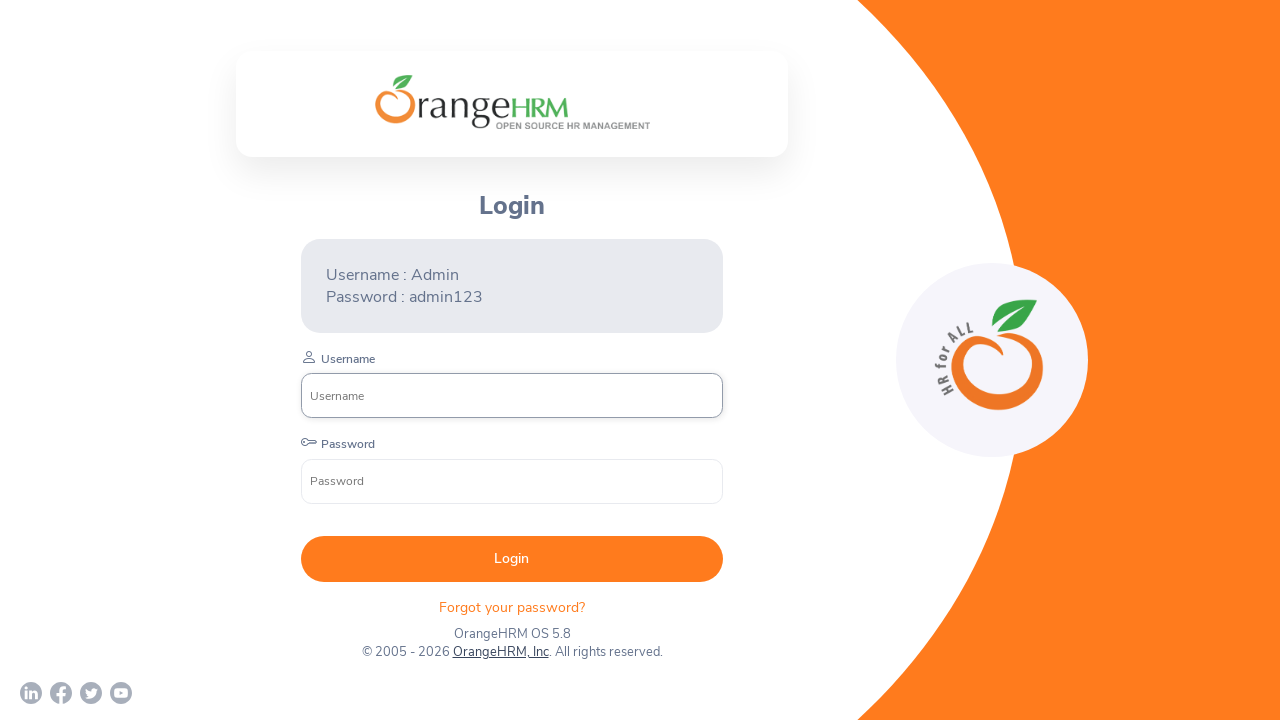

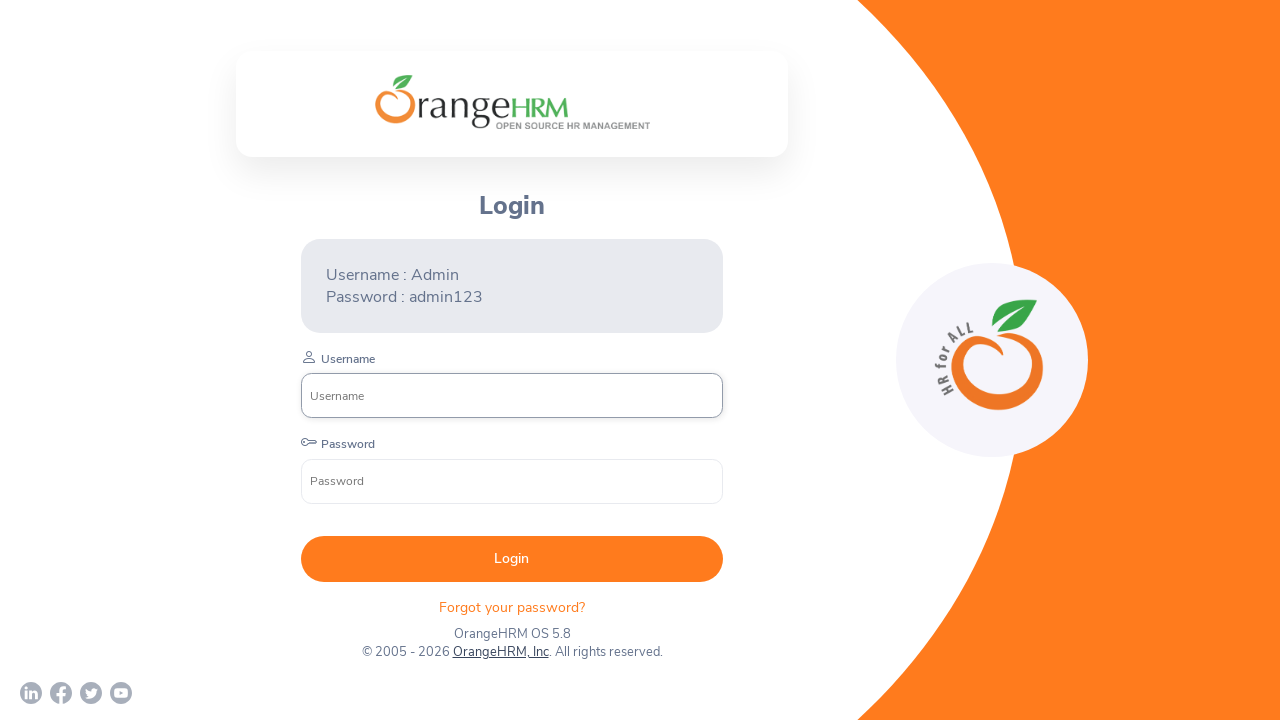